Tests window/tab handling by opening a new browser tab and navigating to a different URL in that tab

Starting URL: https://testproject.io/

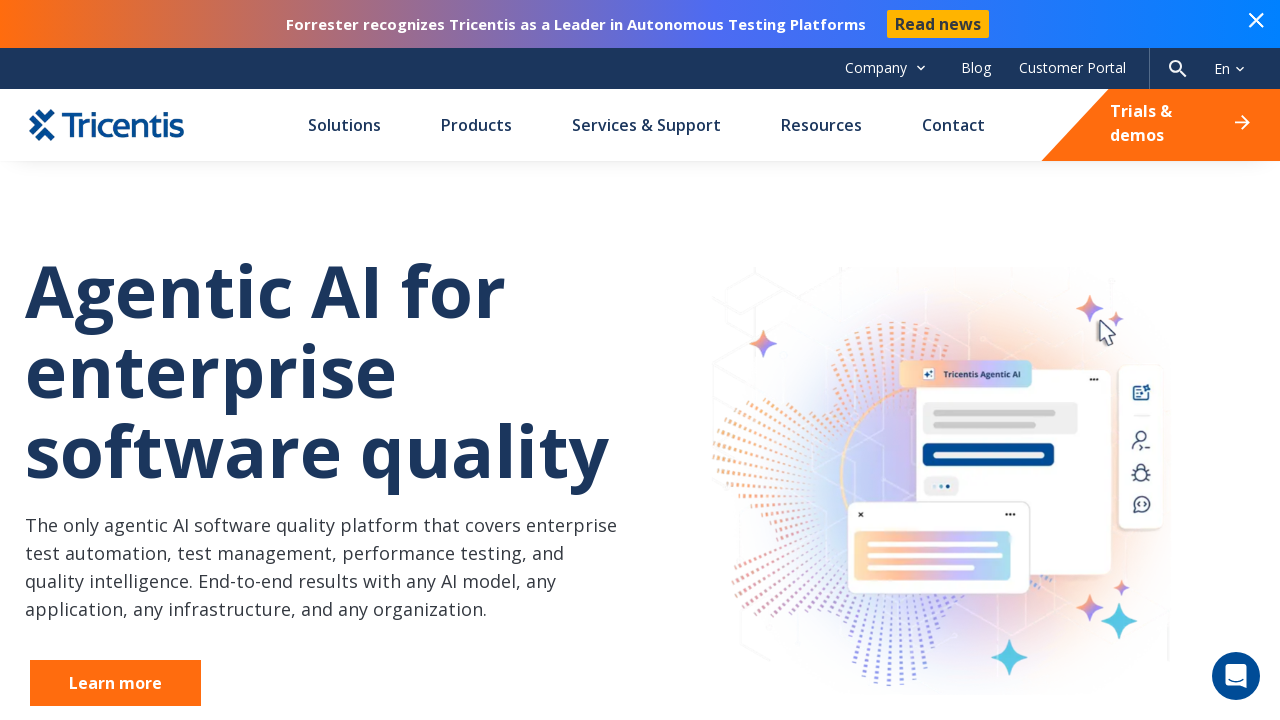

Opened a new browser tab
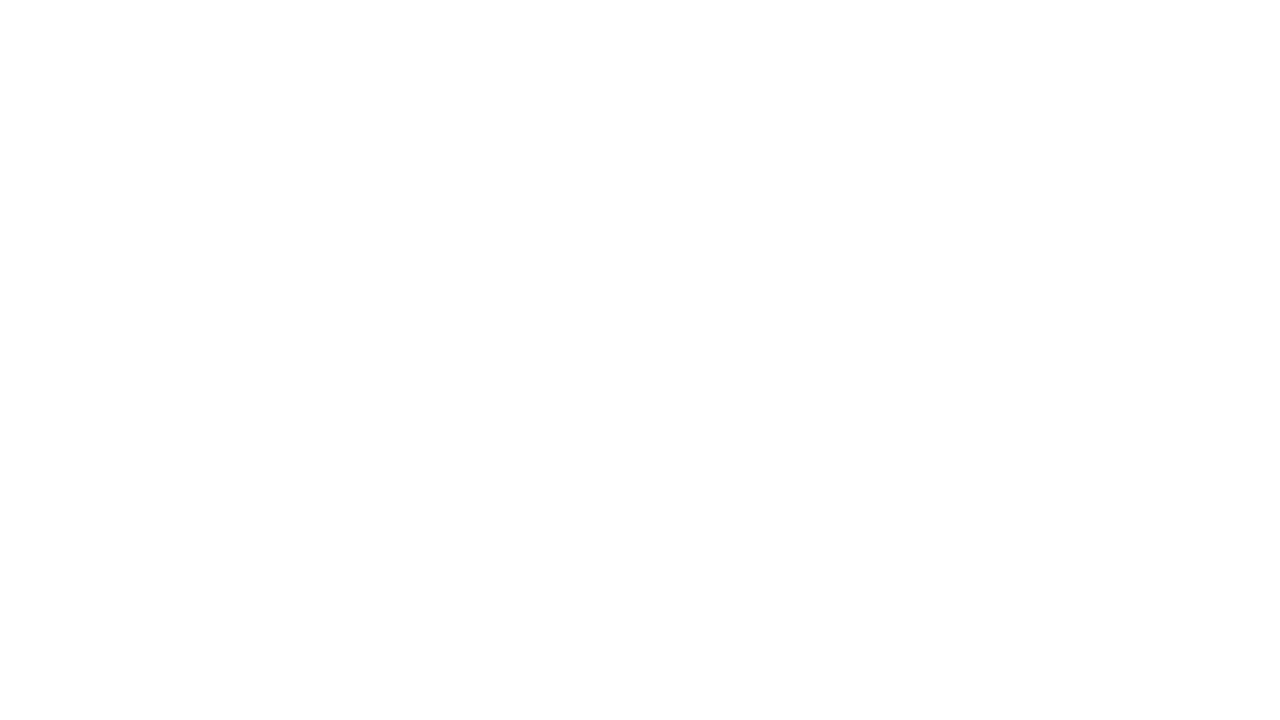

Navigated to blog.testproject.io in the new tab
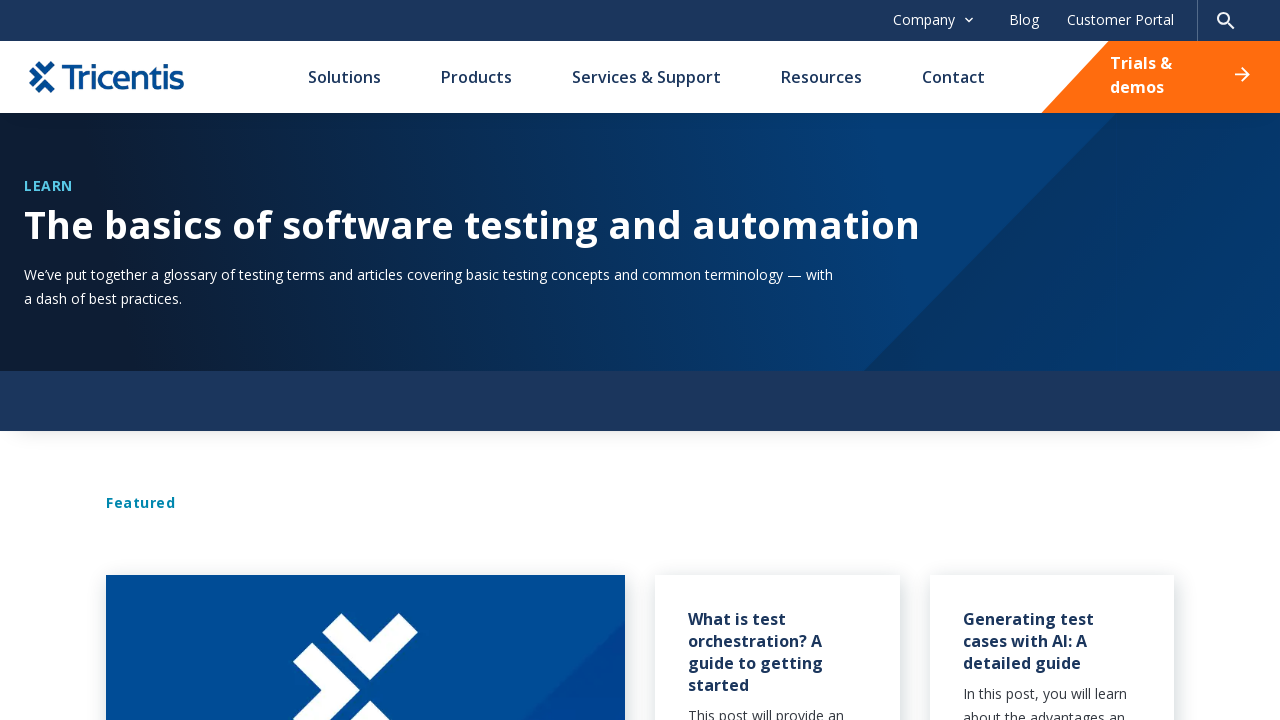

Blog page DOM content loaded
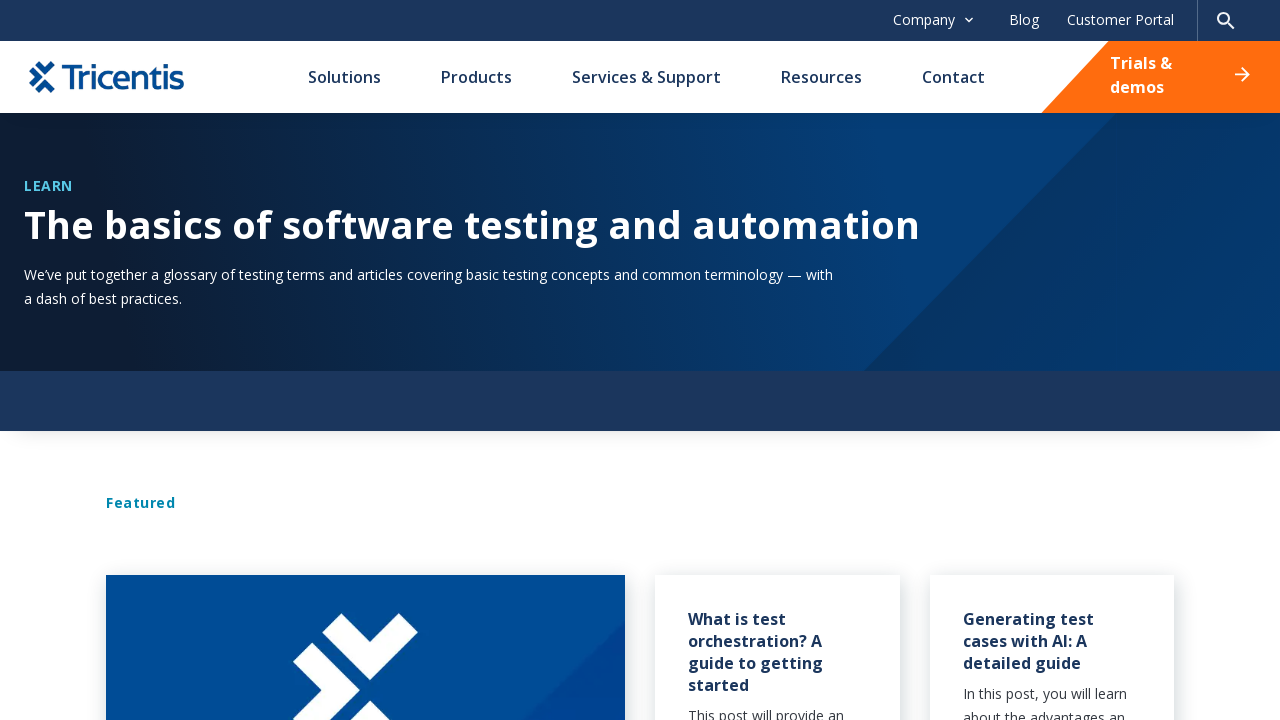

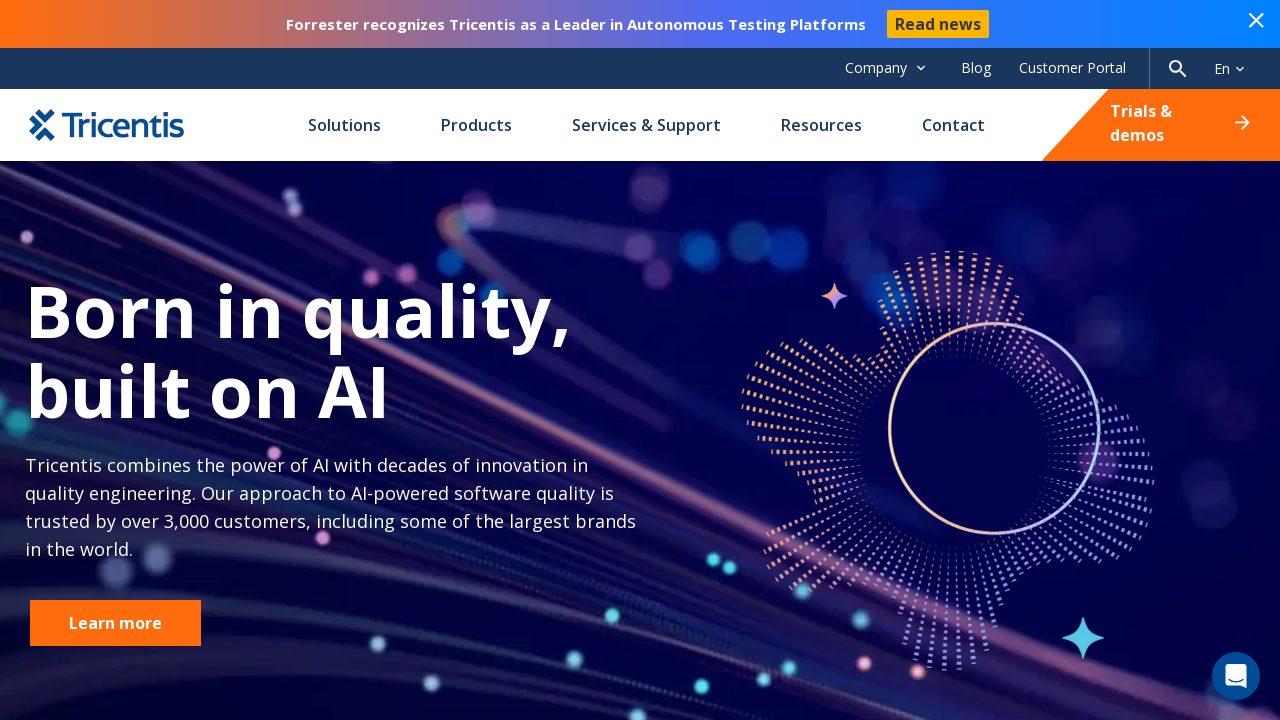